Fills out a contact form with first name, last name, email, and message fields, then submits it using JavaScript executor

Starting URL: https://www.automationtesting.co.uk/contactForm.html

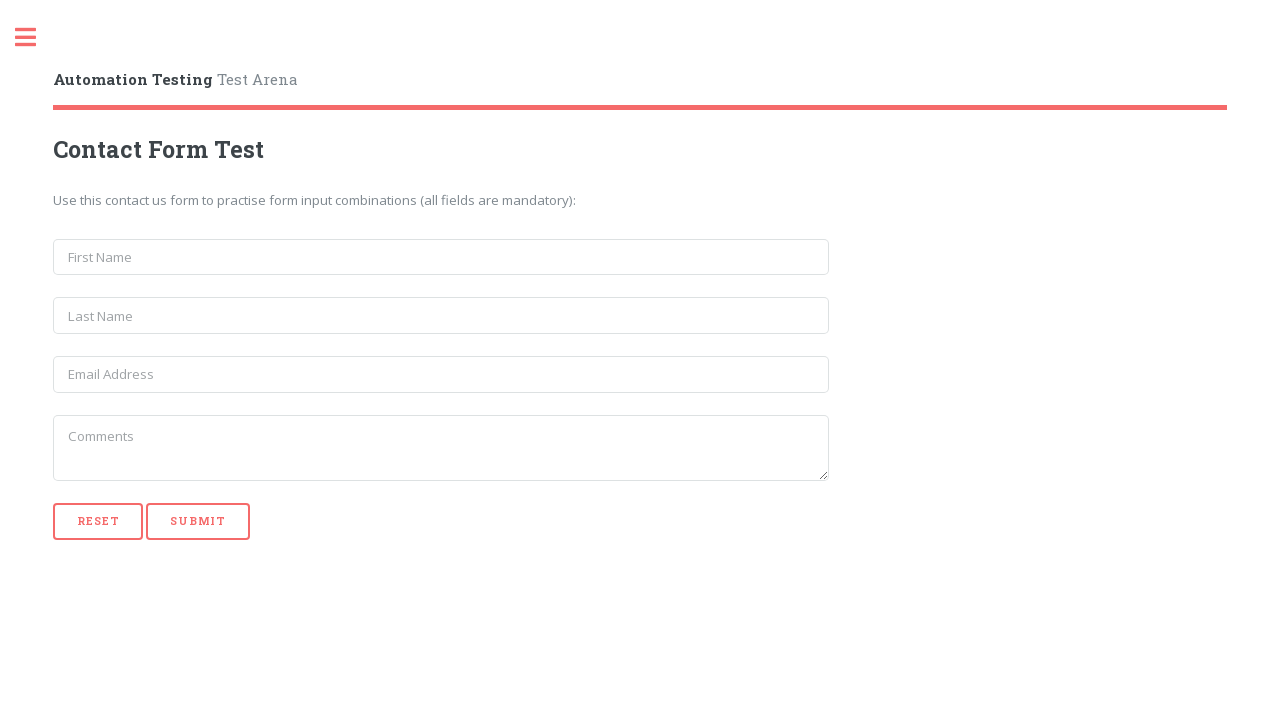

Filled first name field with 'Giulio' on input[name='first_name']
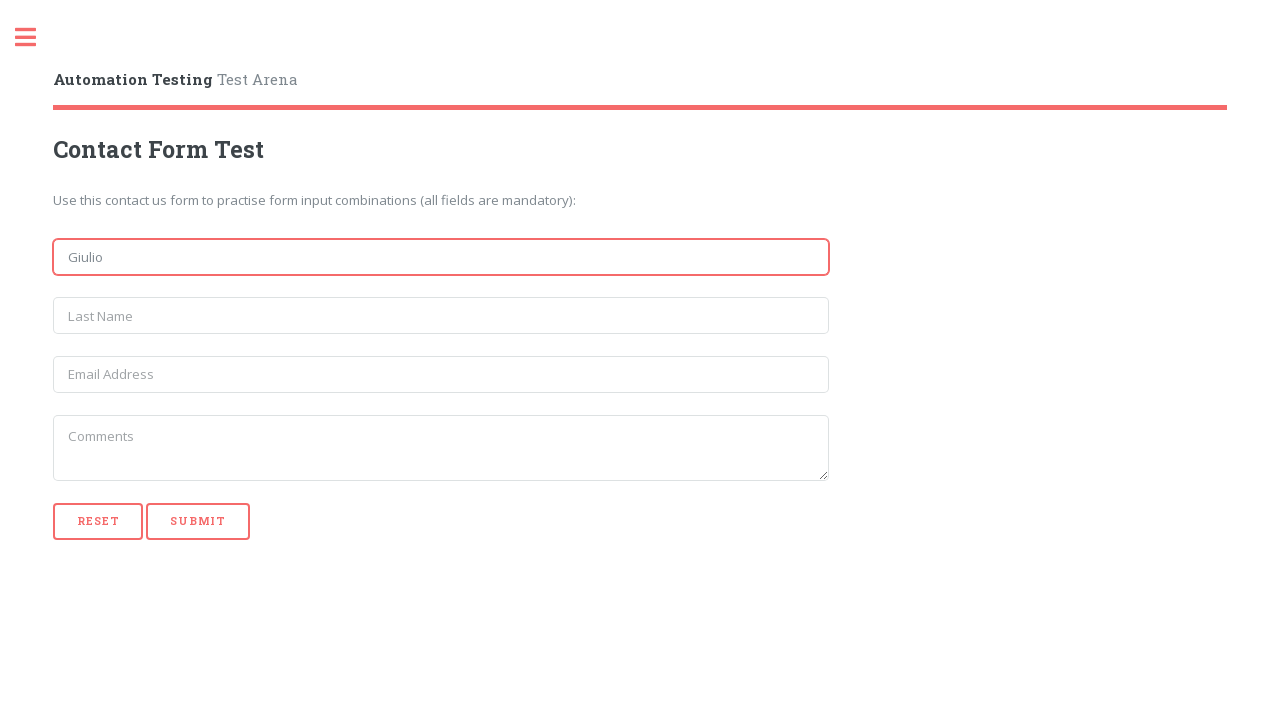

Filled last name field with 'Faragalli' on input[name='last_name']
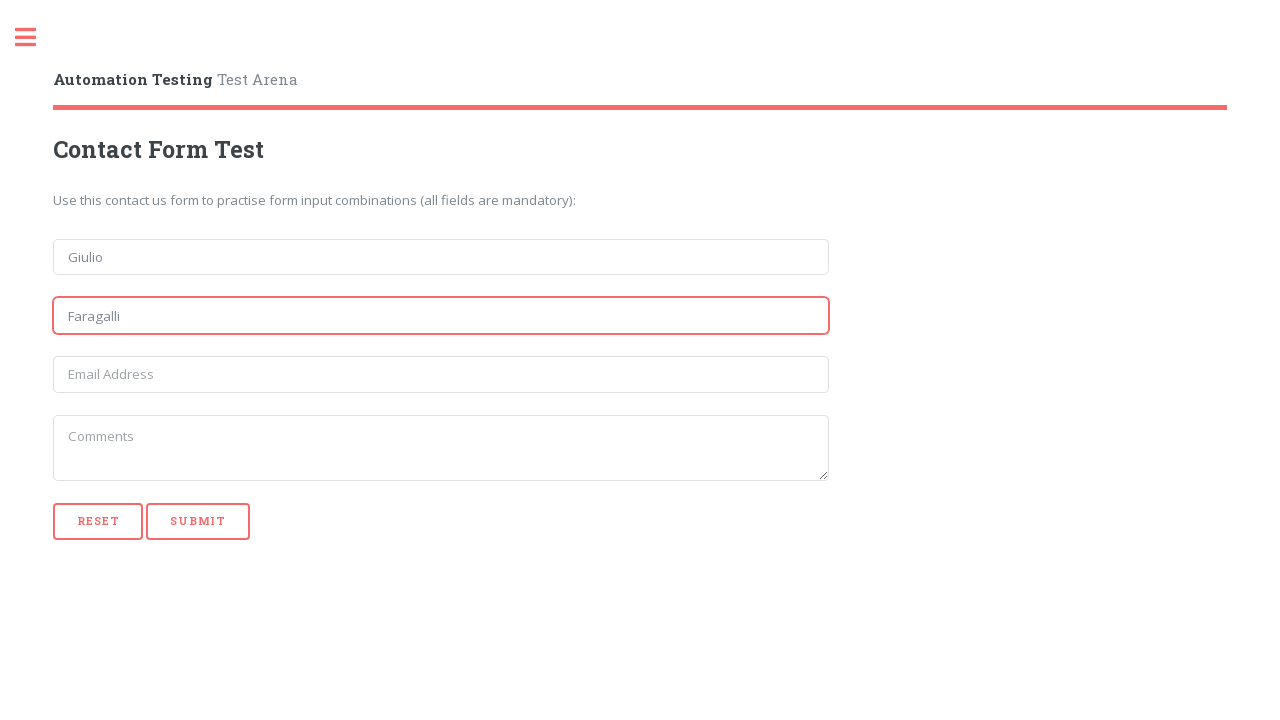

Filled email field with 'email@email.com' on input[name='email']
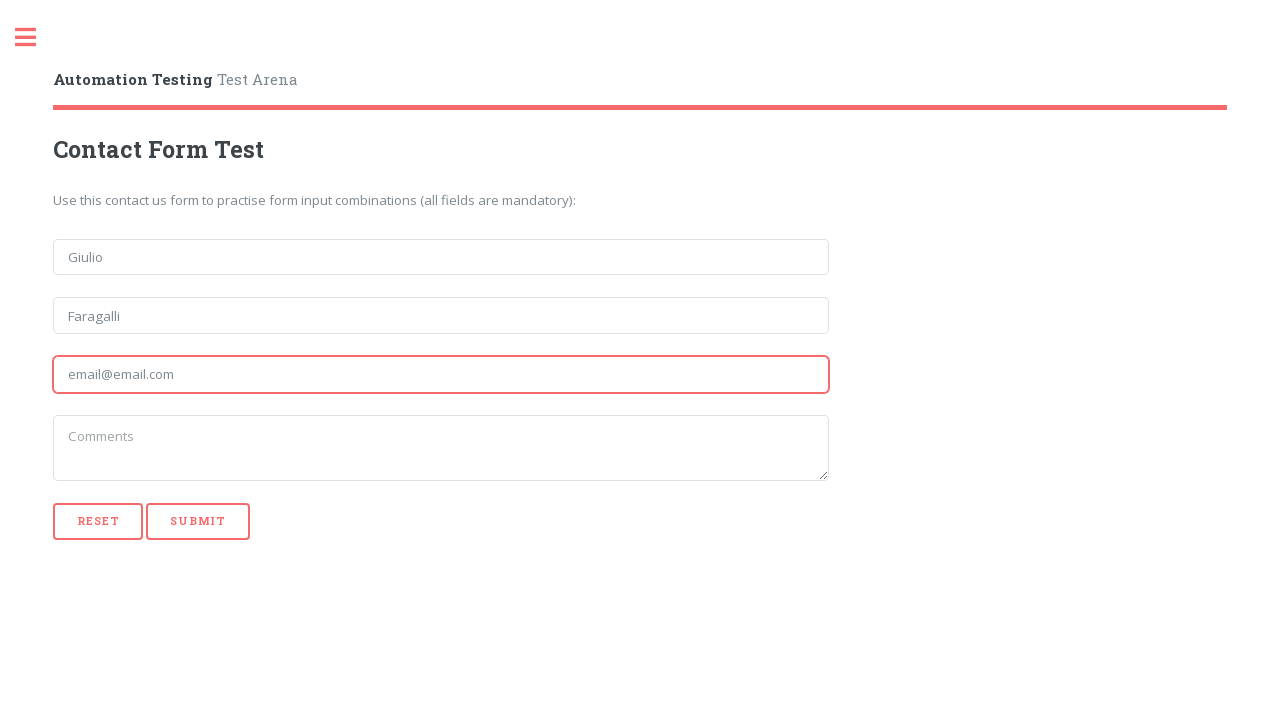

Filled message field with 'This is a message' on textarea[name='message']
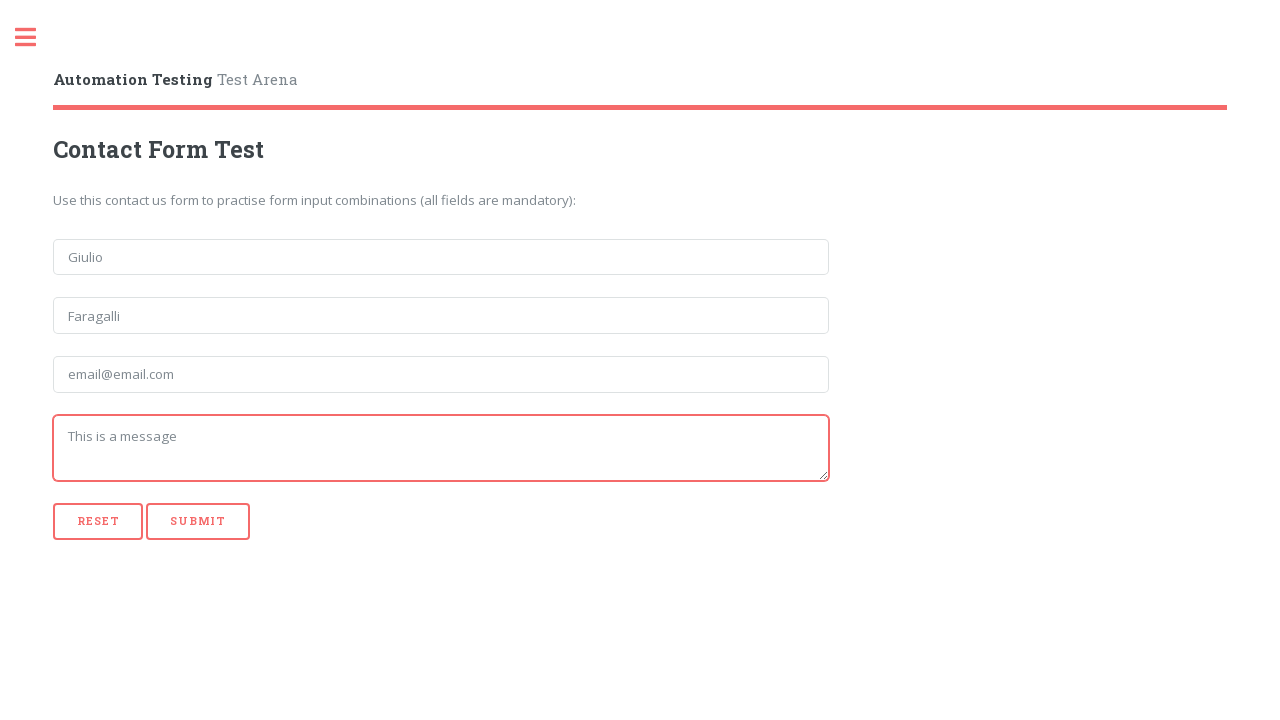

Submitted contact form using JavaScript executor
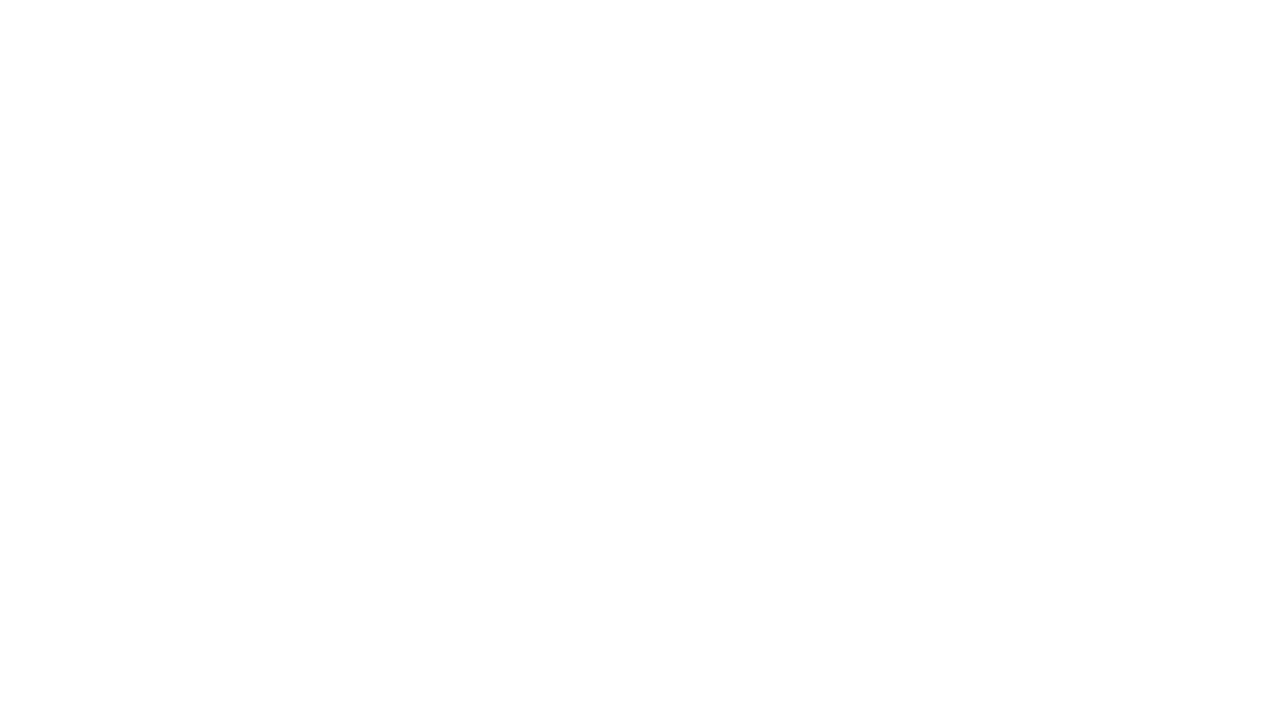

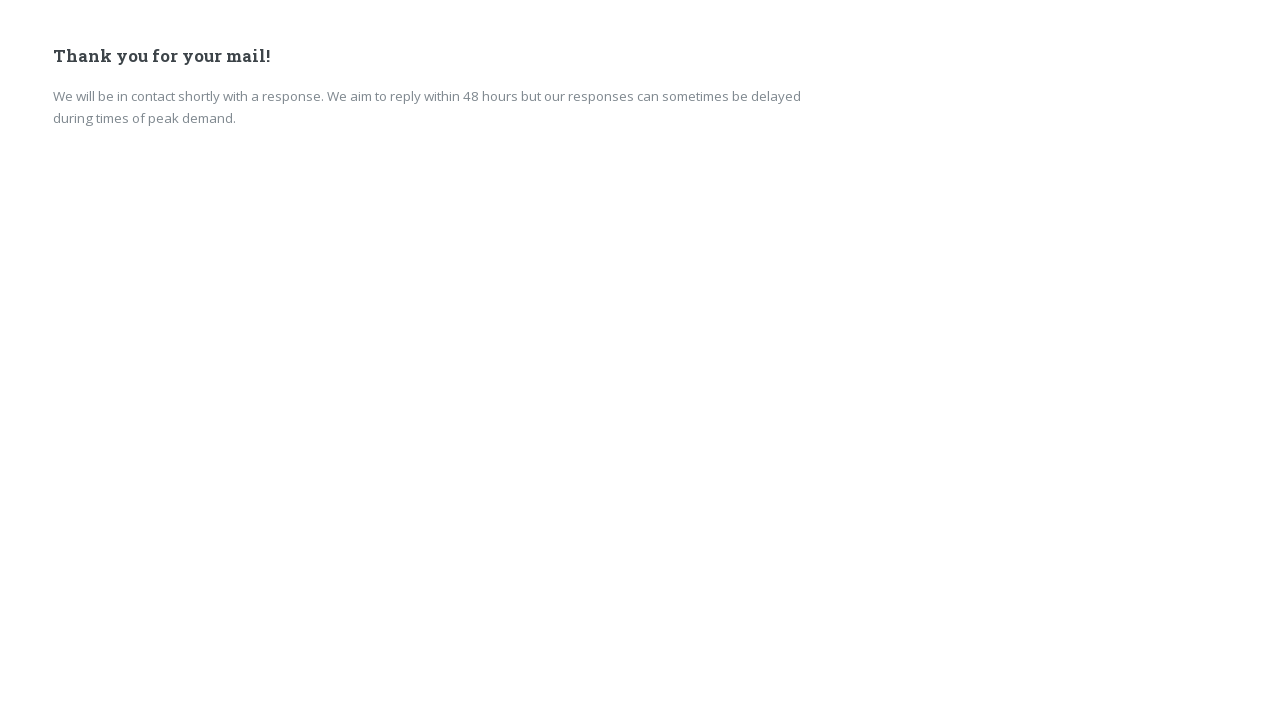